Tests browser back button navigation between filter views

Starting URL: https://demo.playwright.dev/todomvc

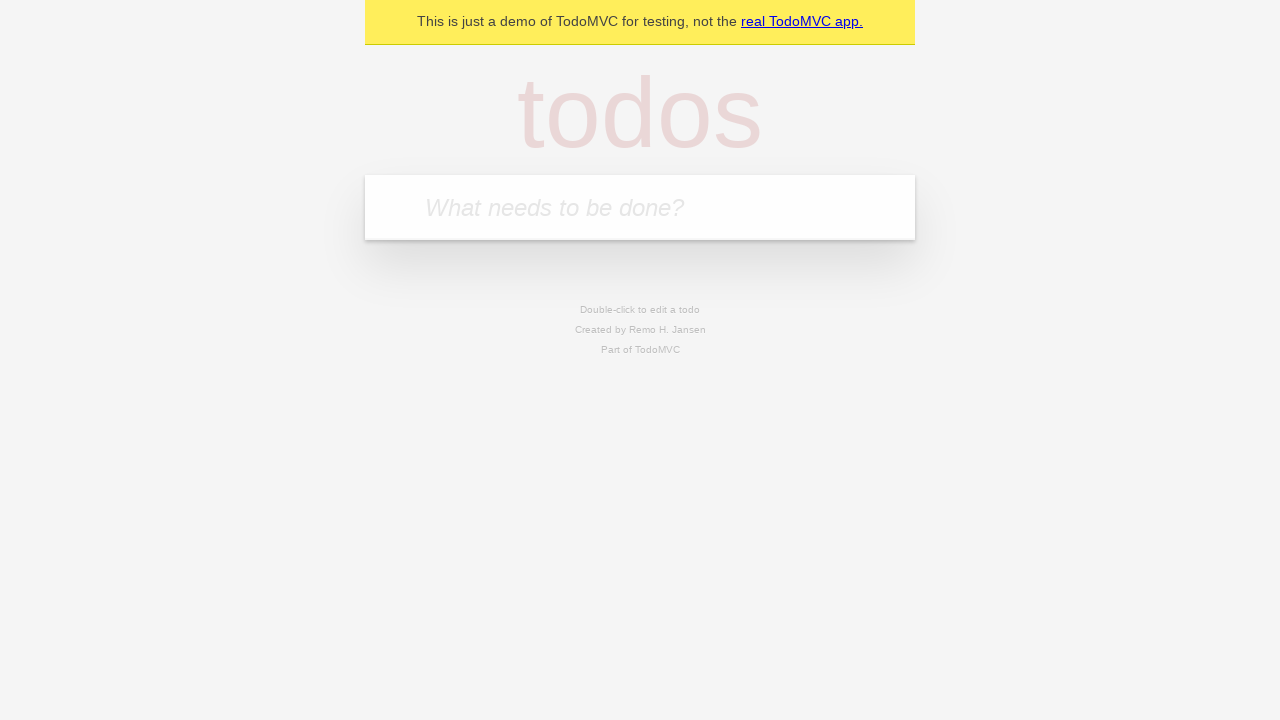

Filled todo input with 'buy some cheese' on internal:attr=[placeholder="What needs to be done?"i]
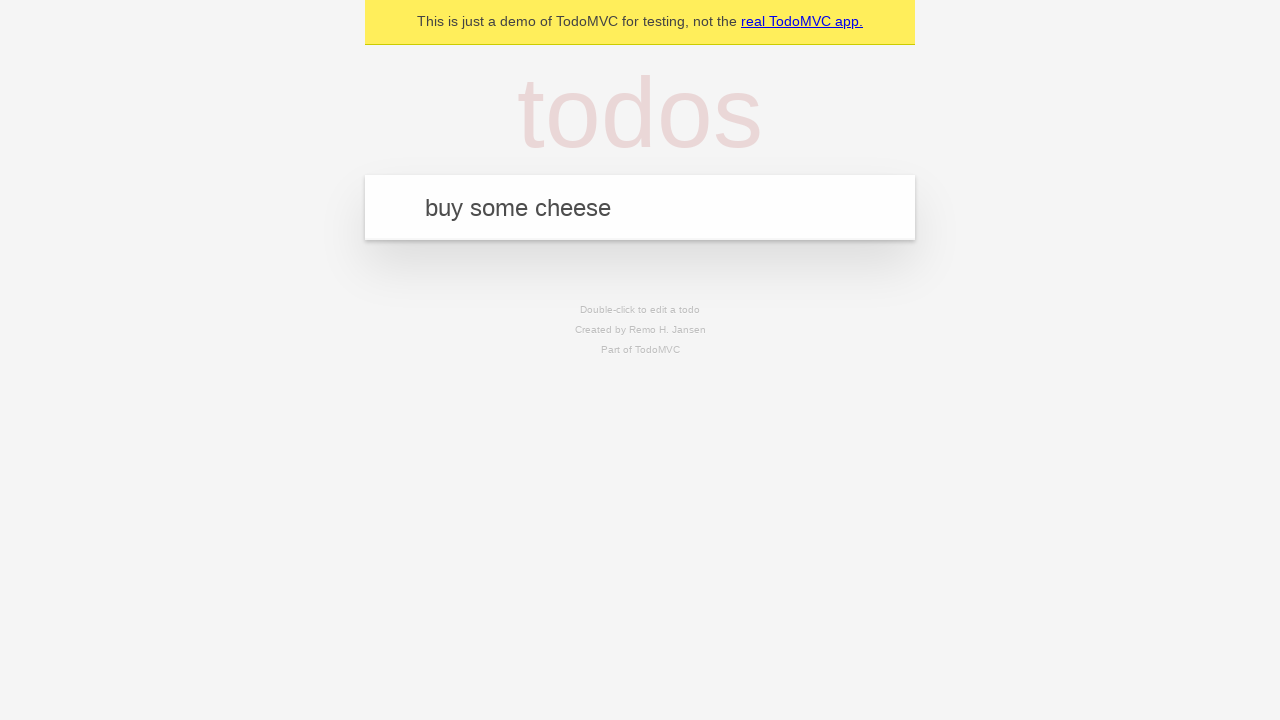

Pressed Enter to create first todo on internal:attr=[placeholder="What needs to be done?"i]
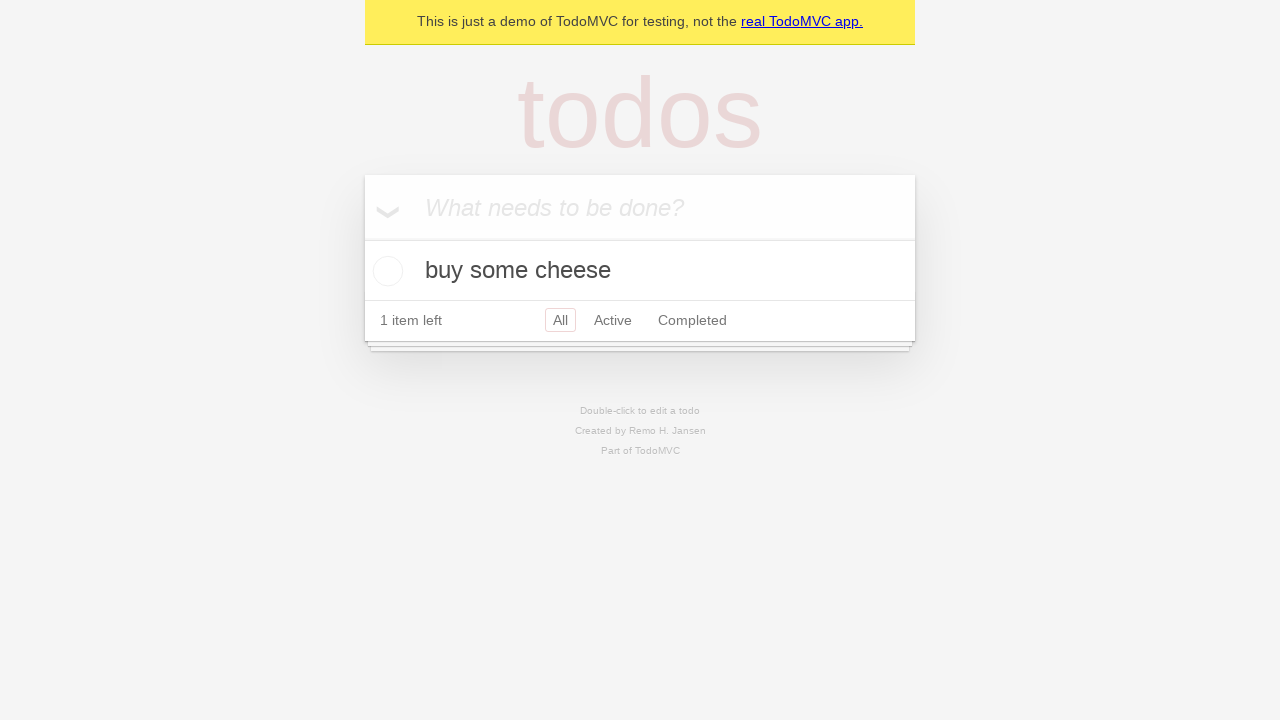

Filled todo input with 'feed the cat' on internal:attr=[placeholder="What needs to be done?"i]
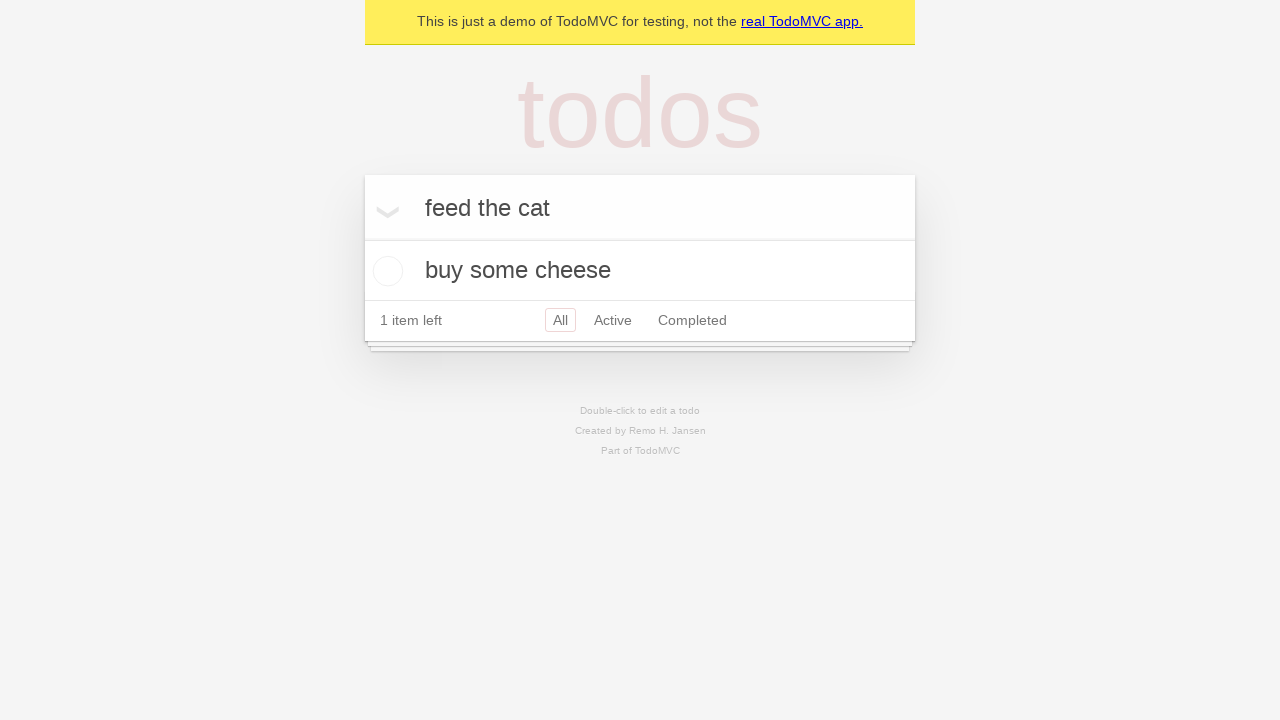

Pressed Enter to create second todo on internal:attr=[placeholder="What needs to be done?"i]
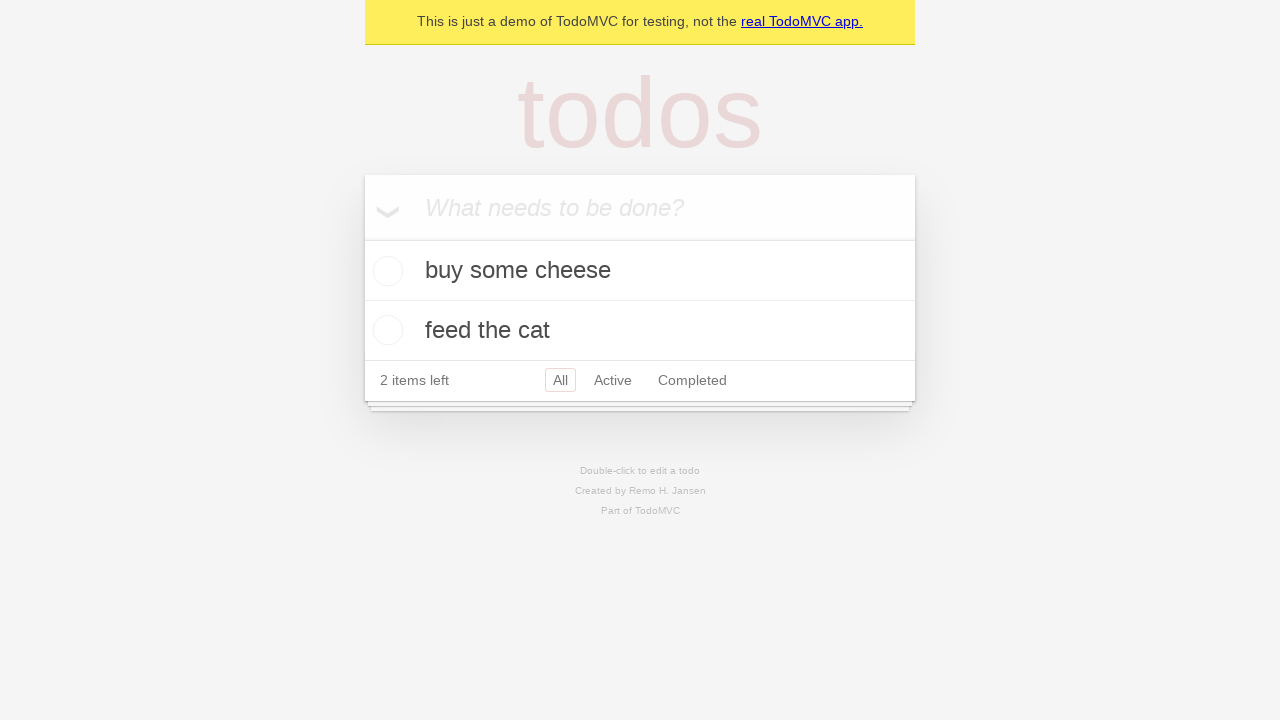

Filled todo input with 'book a doctors appointment' on internal:attr=[placeholder="What needs to be done?"i]
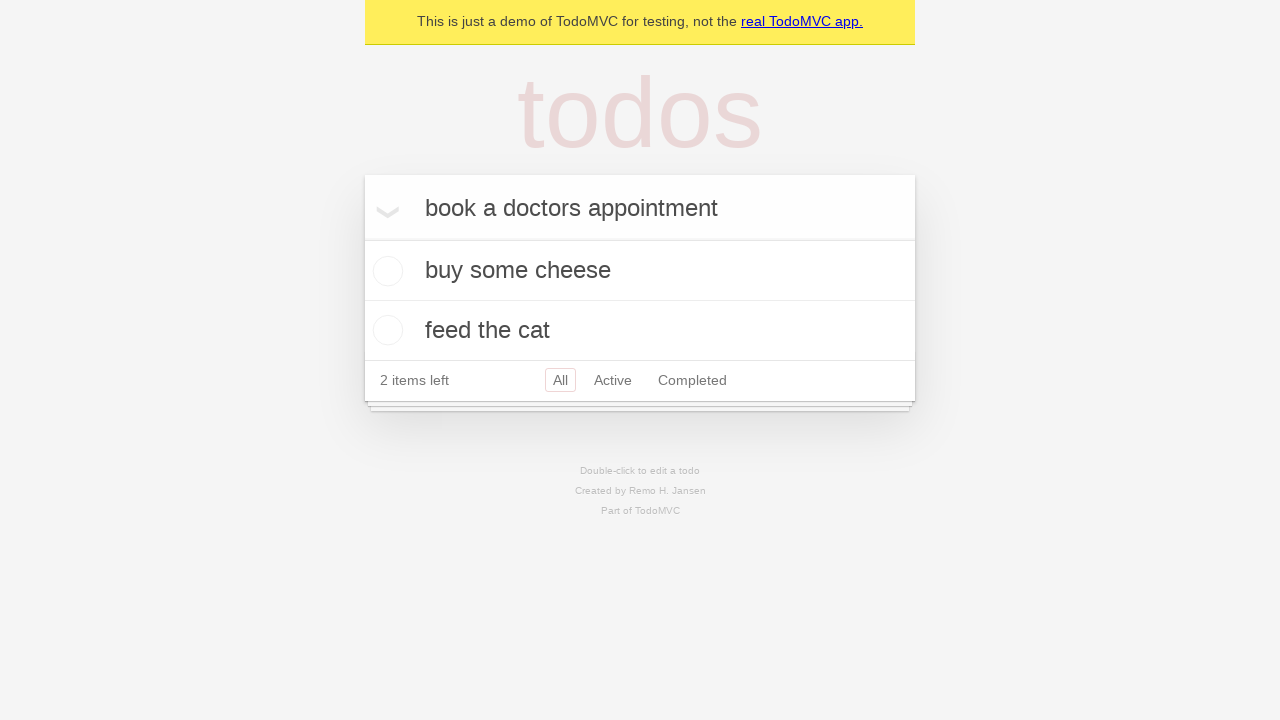

Pressed Enter to create third todo on internal:attr=[placeholder="What needs to be done?"i]
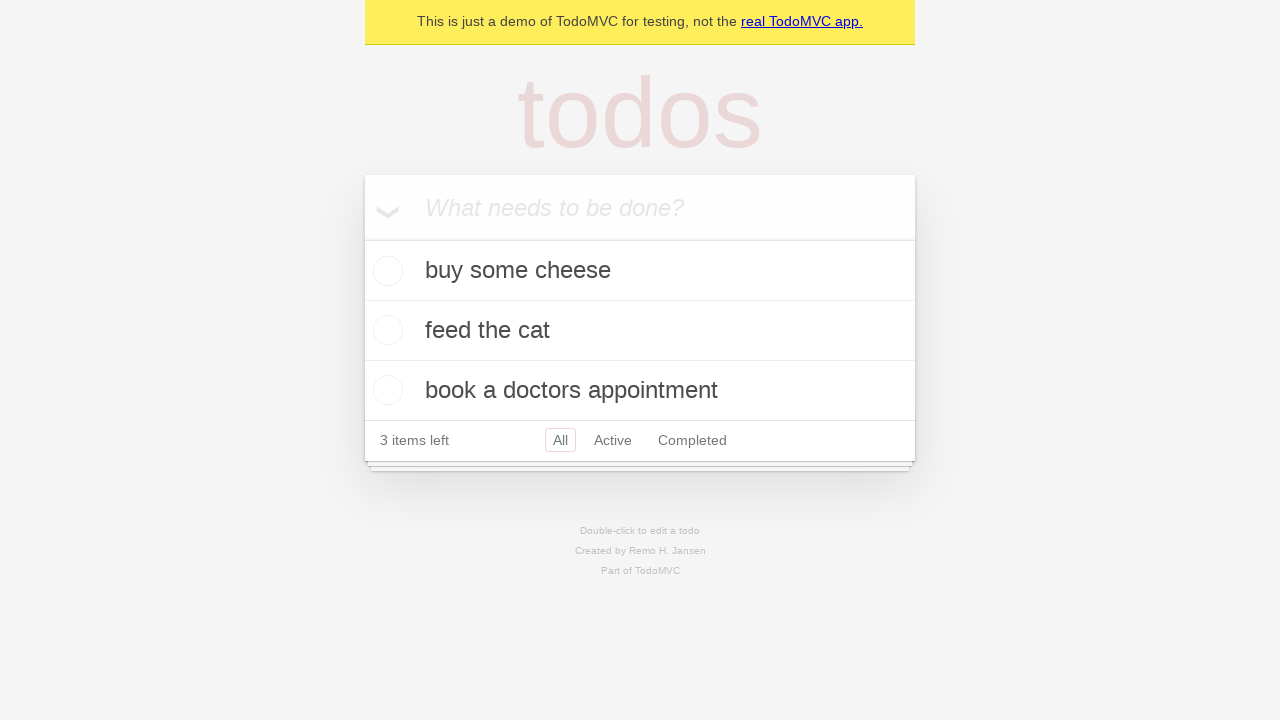

Waited for all three todos to be created
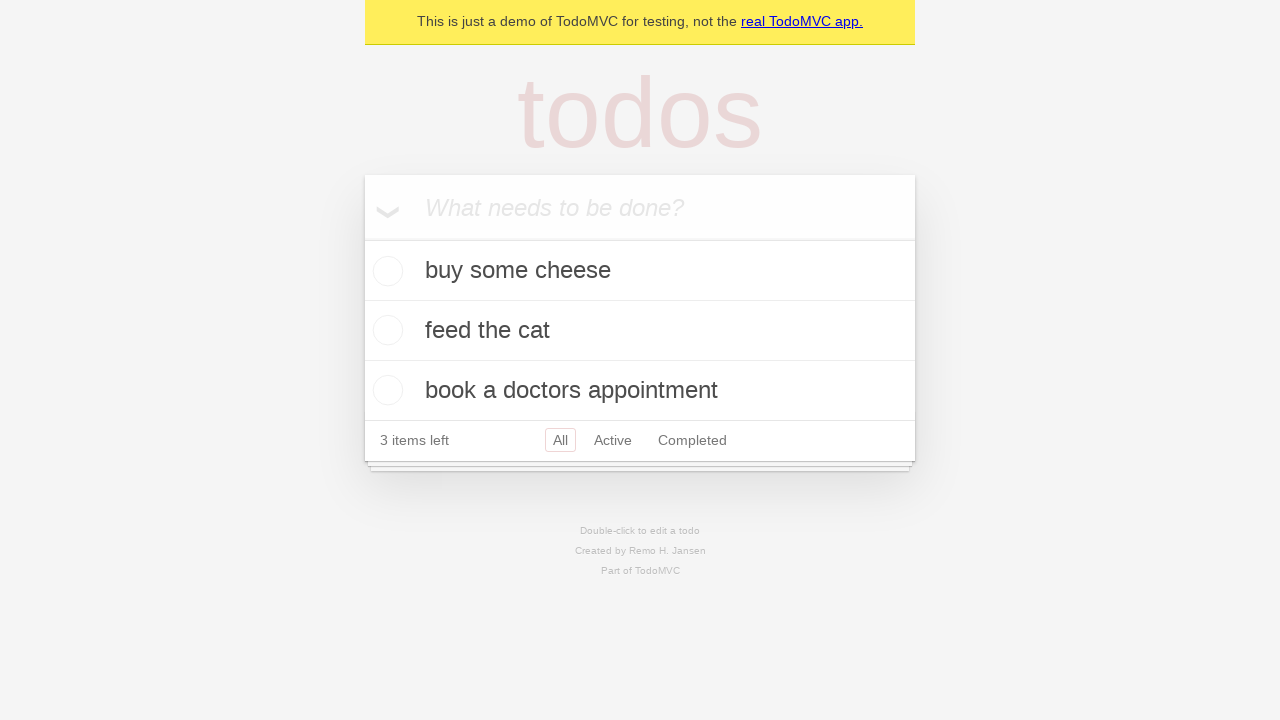

Marked second todo as completed at (385, 330) on .todo-list li .toggle >> nth=1
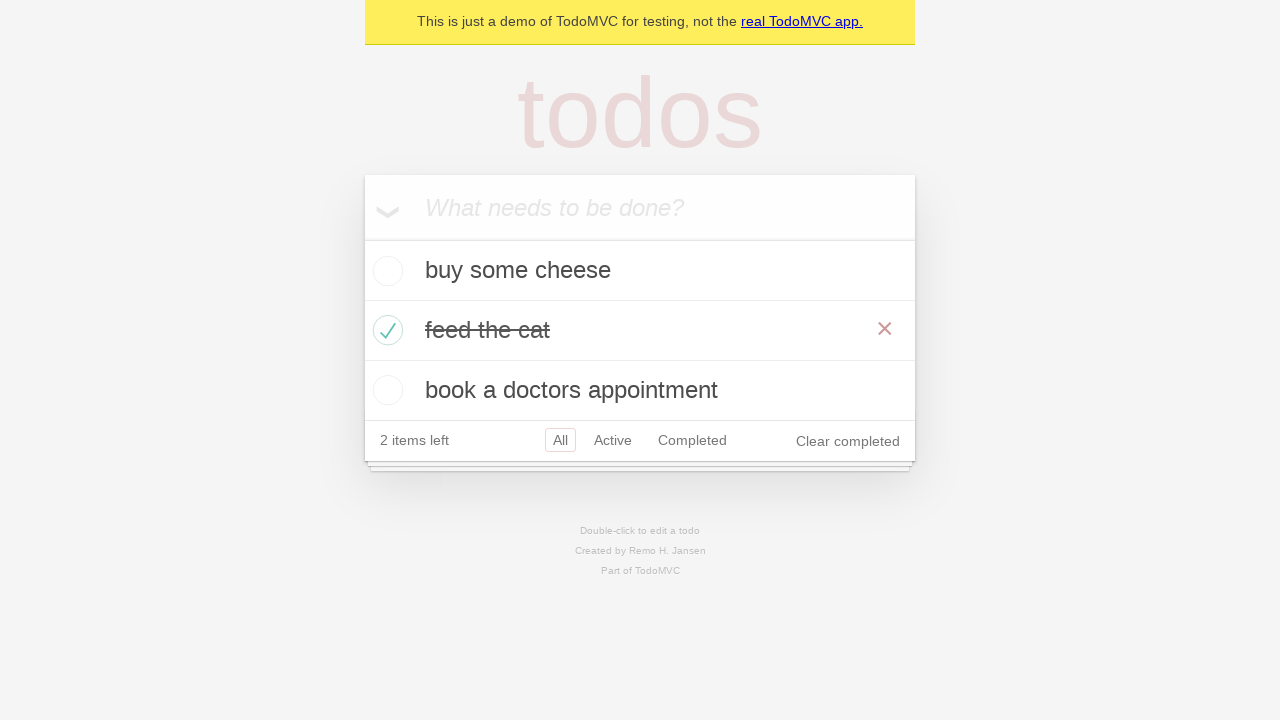

Clicked All filter link at (560, 440) on internal:role=link[name="All"i]
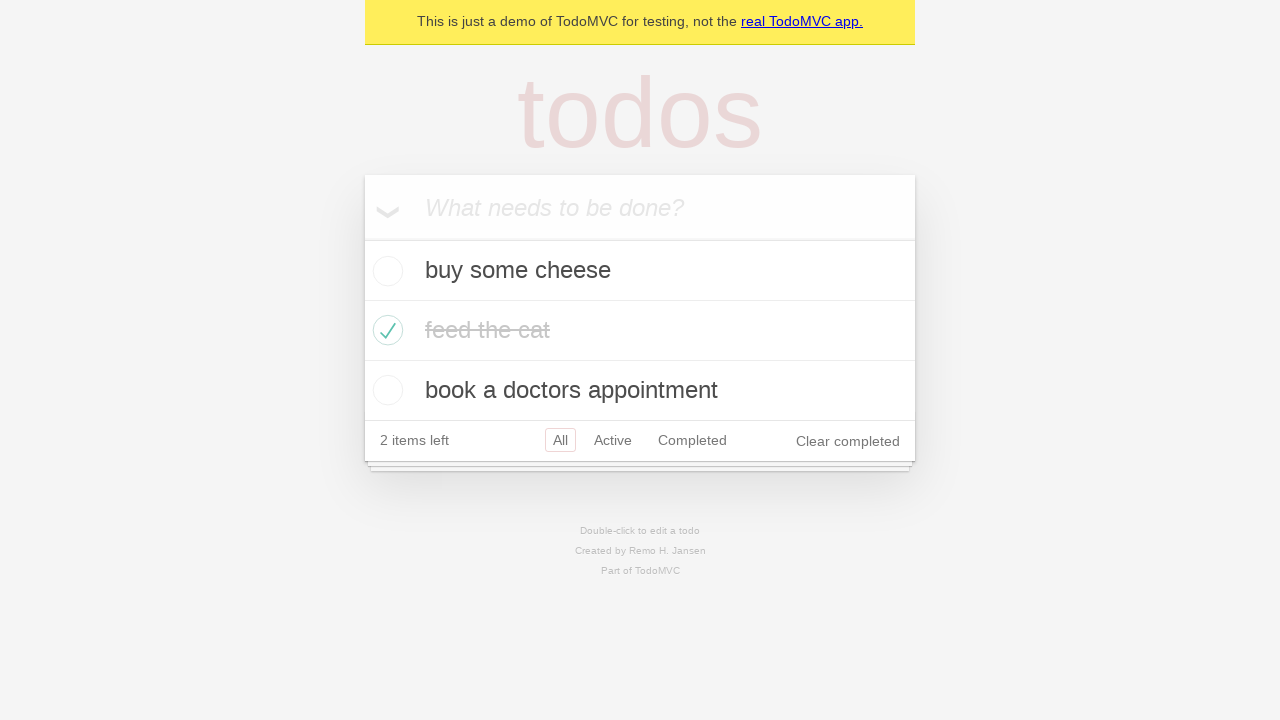

Clicked Active filter link at (613, 440) on internal:role=link[name="Active"i]
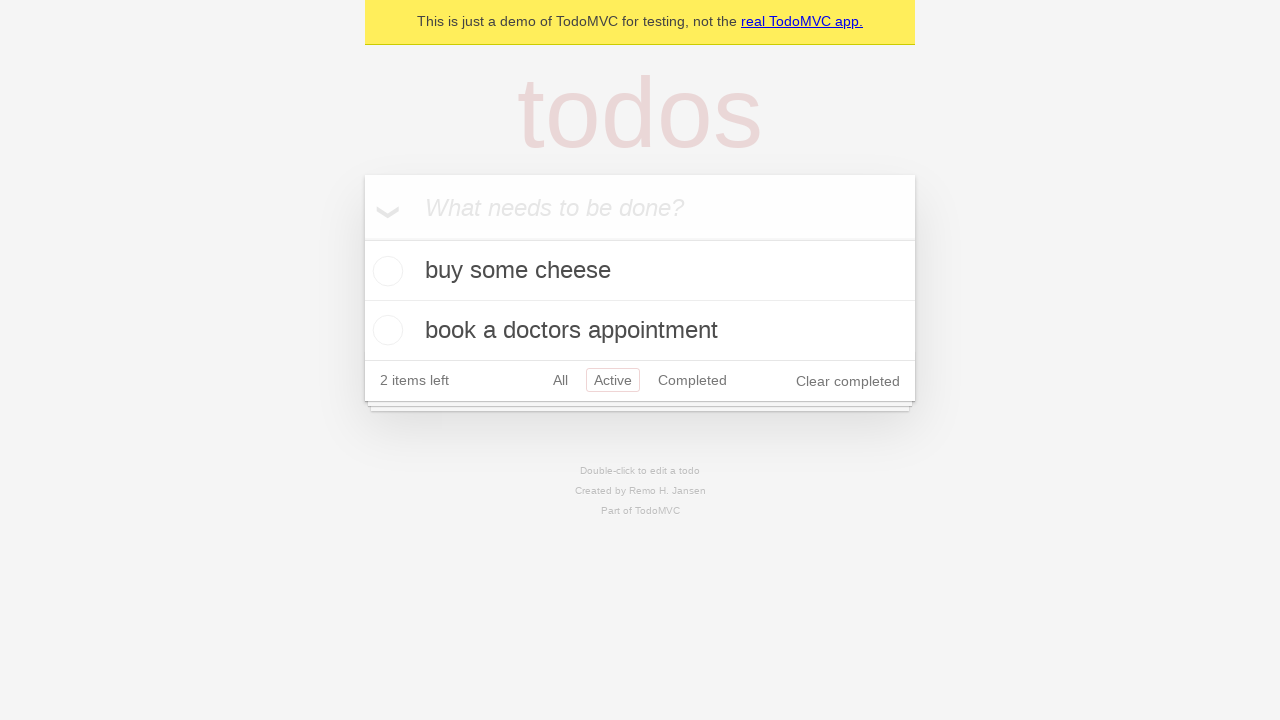

Clicked Completed filter link at (692, 380) on internal:role=link[name="Completed"i]
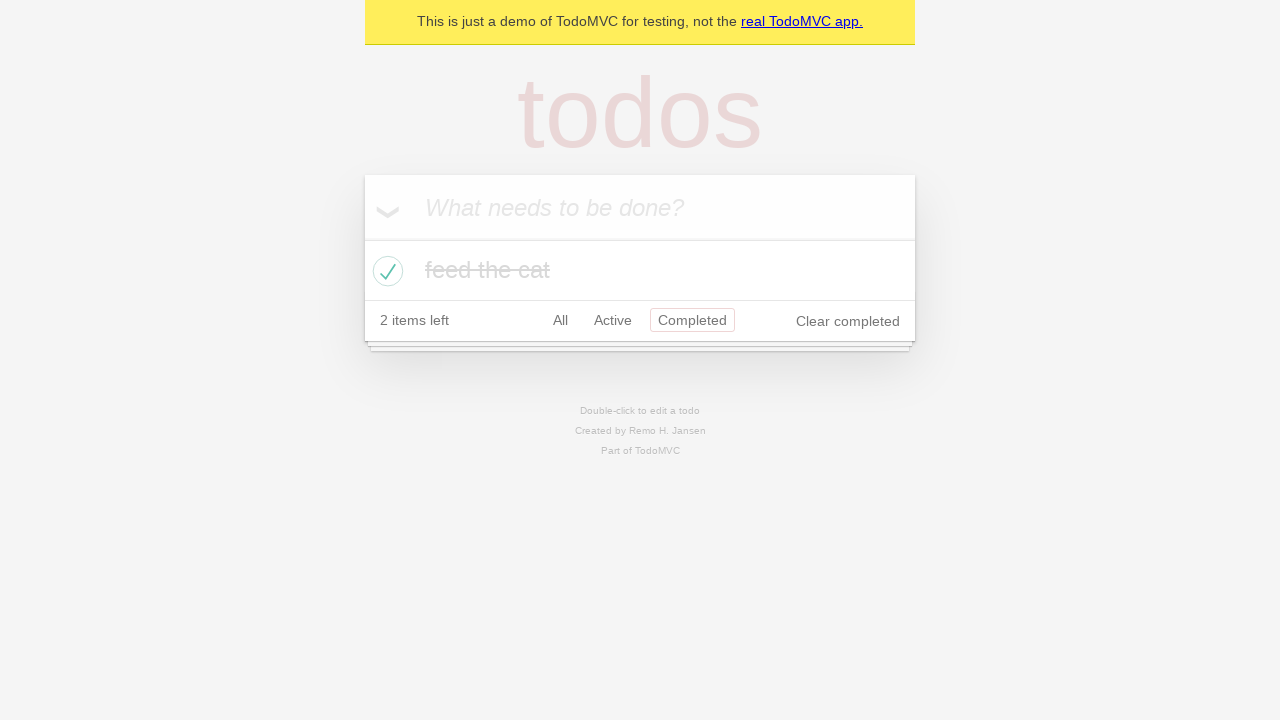

Navigated back to Active filter view
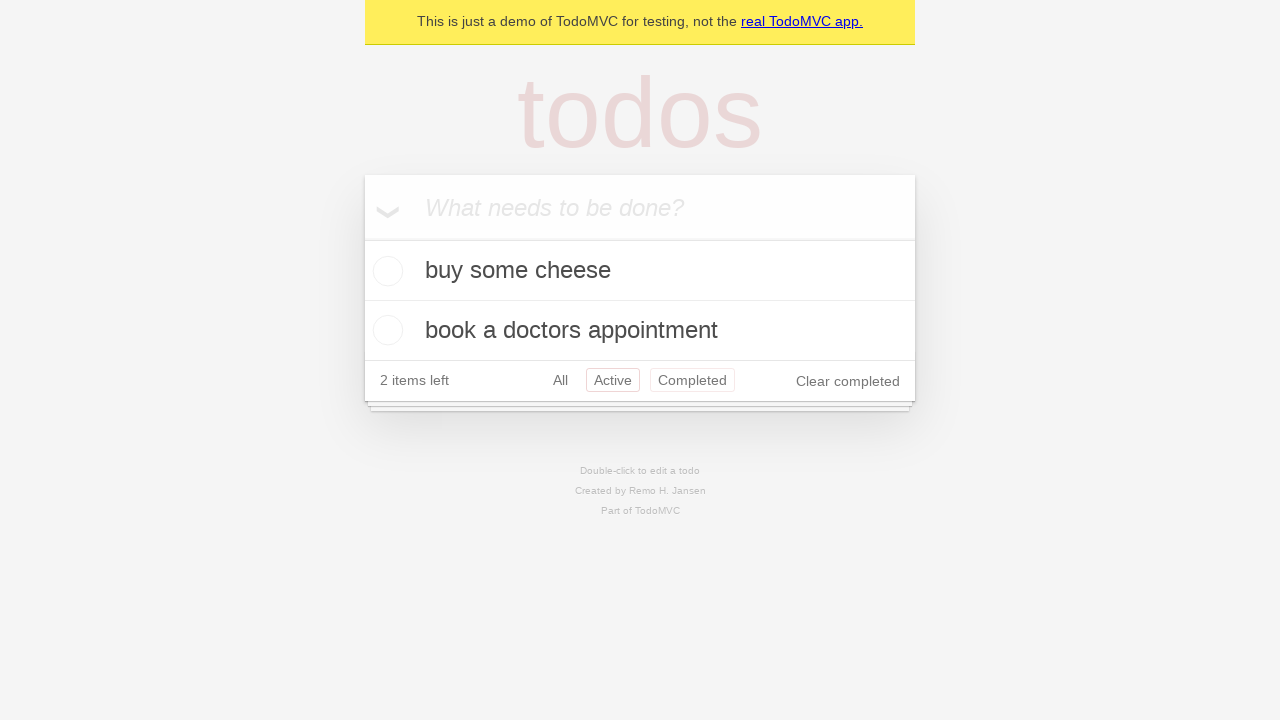

Navigated back to All filter view
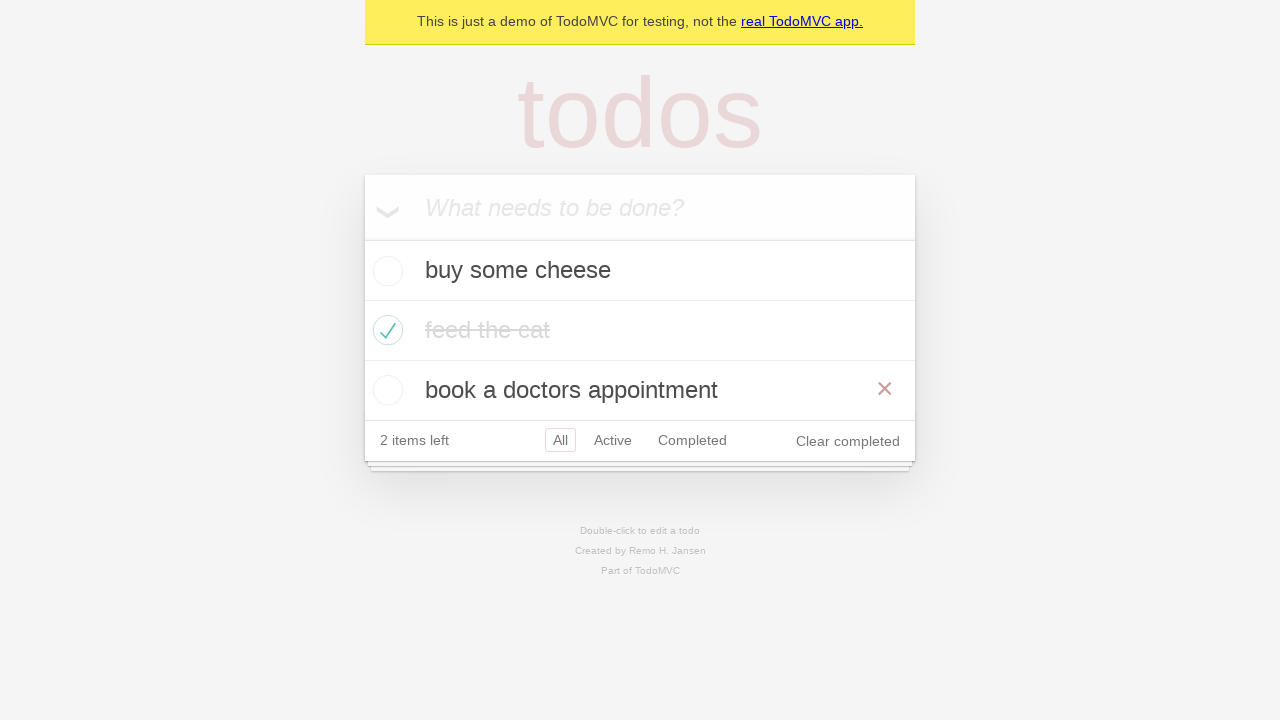

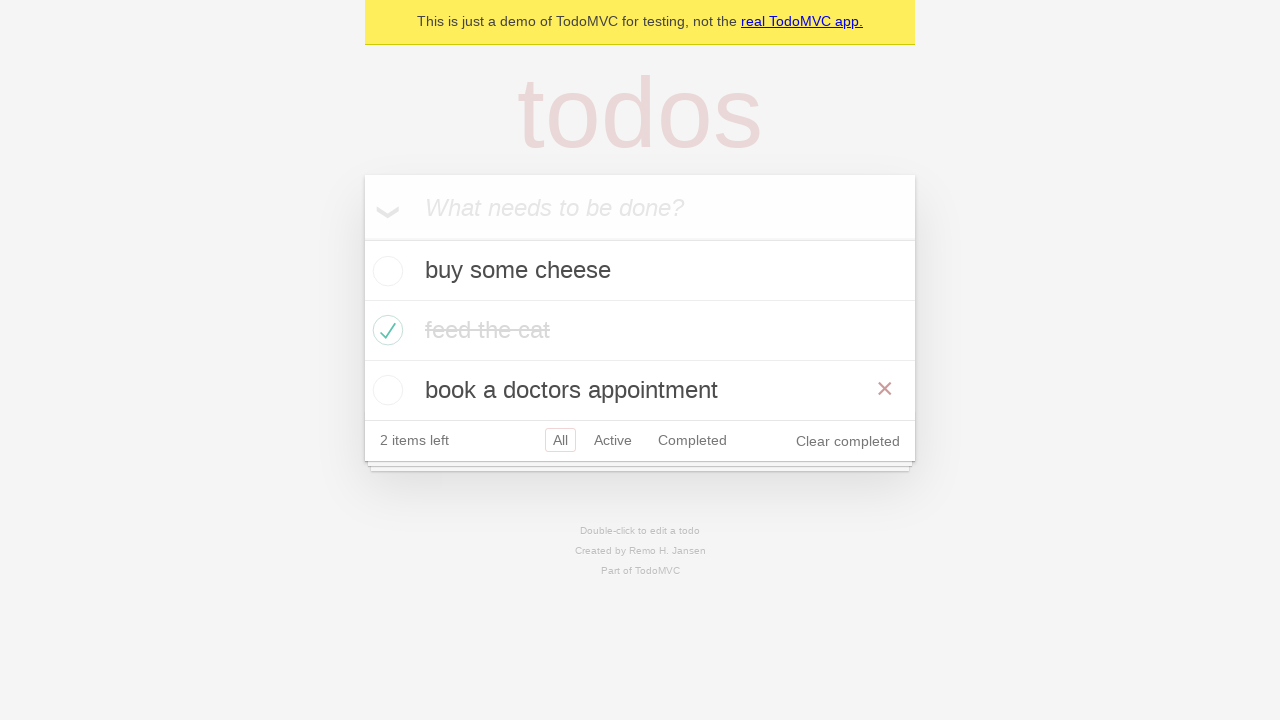